Tests opting out of A/B tests by adding opt-out cookie on homepage, then navigating to the A/B test page to verify it shows "No A/B Test" heading

Starting URL: http://the-internet.herokuapp.com

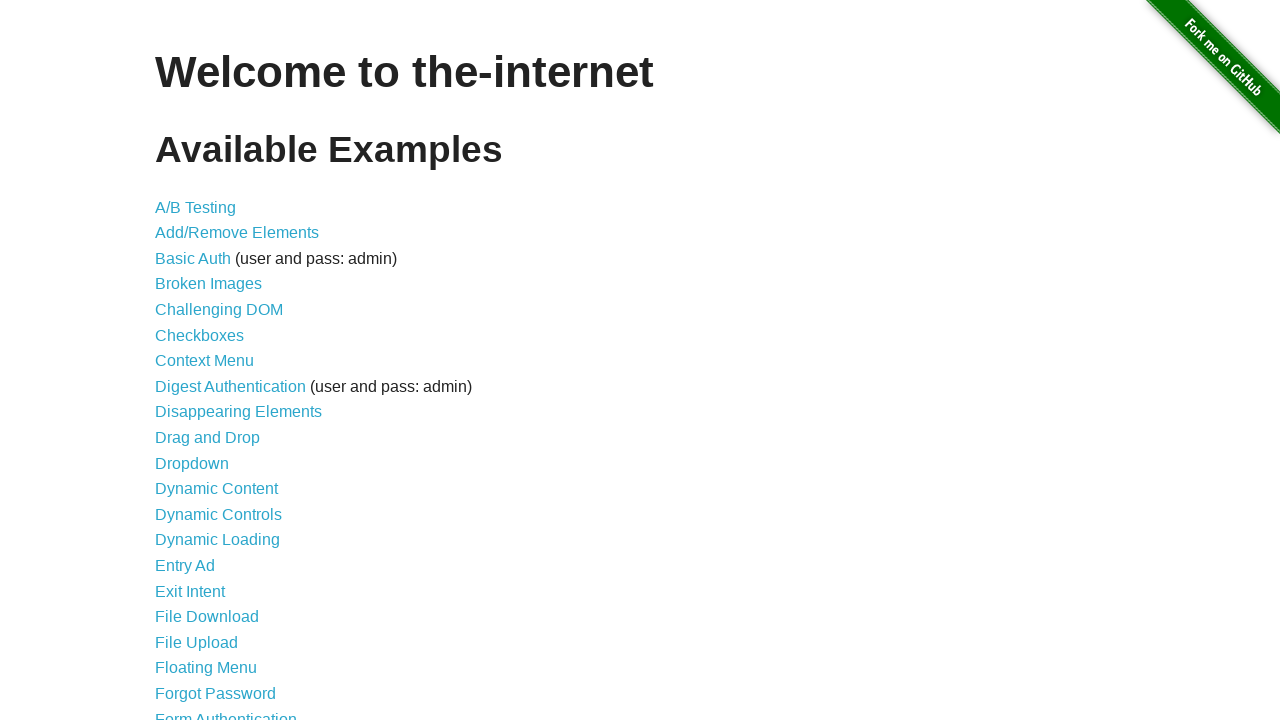

Added optimizelyOptOut cookie to opt out of A/B tests
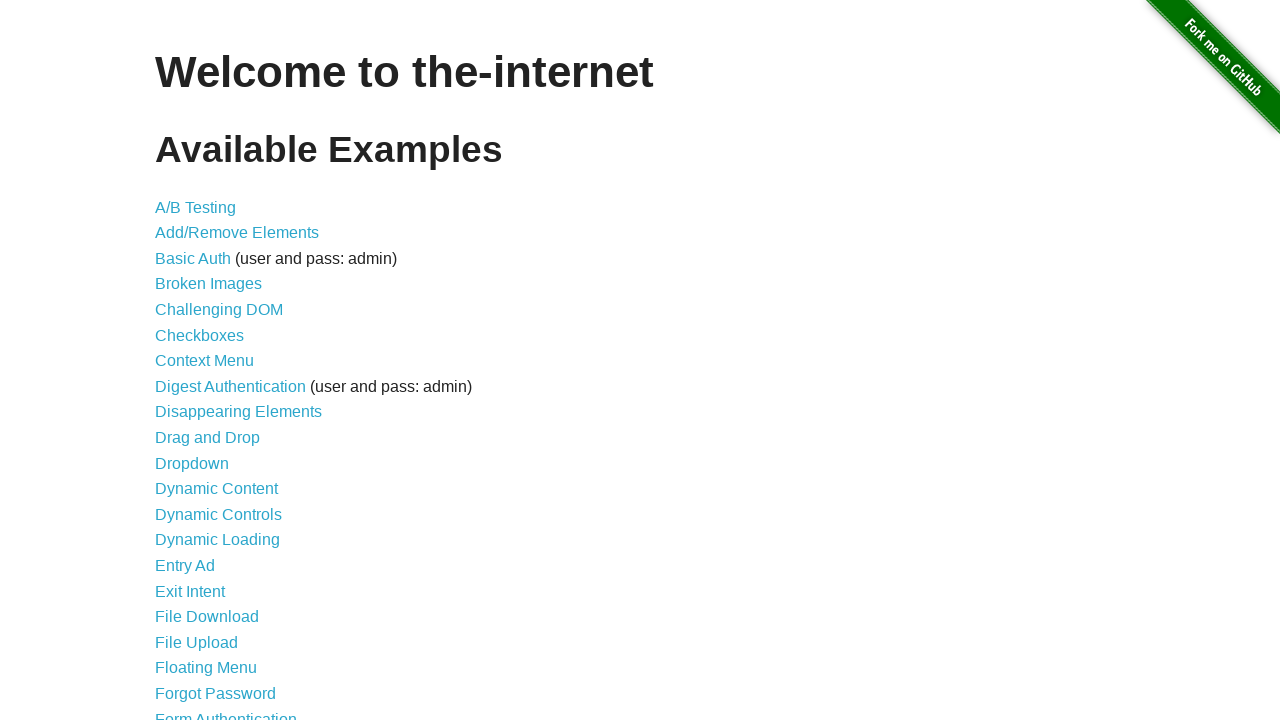

Navigated to A/B test page
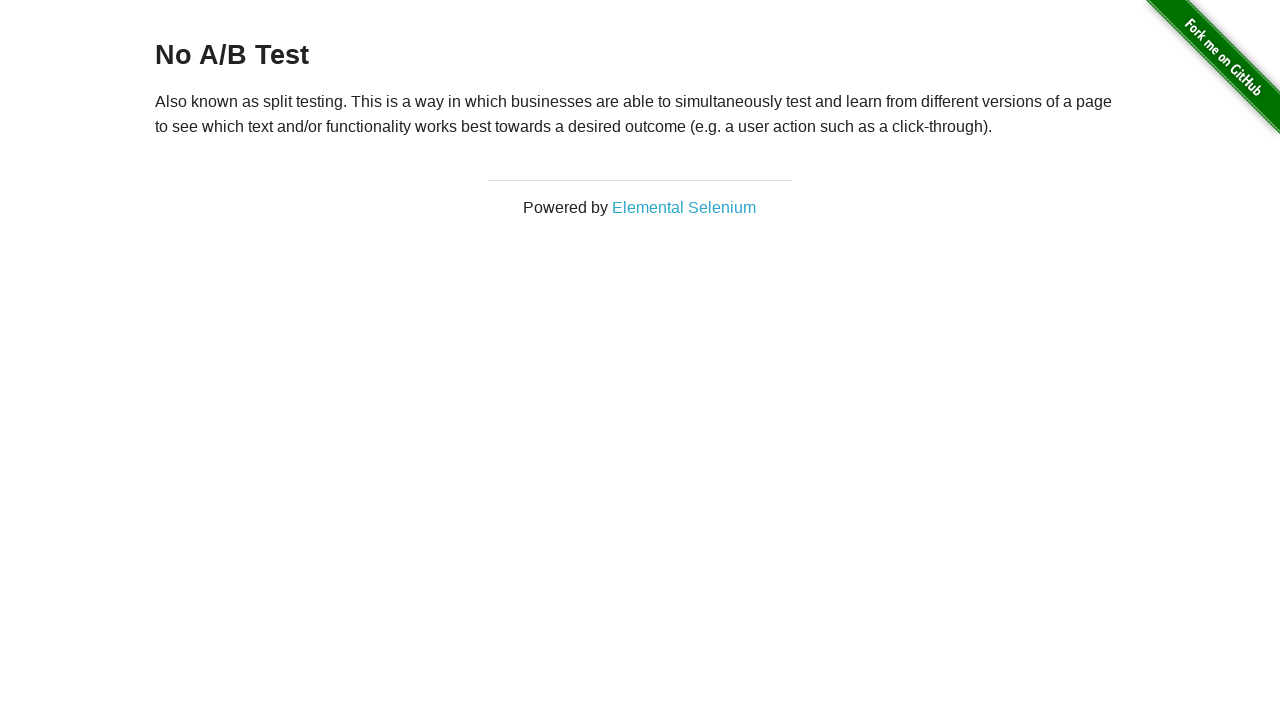

Retrieved heading text content from page
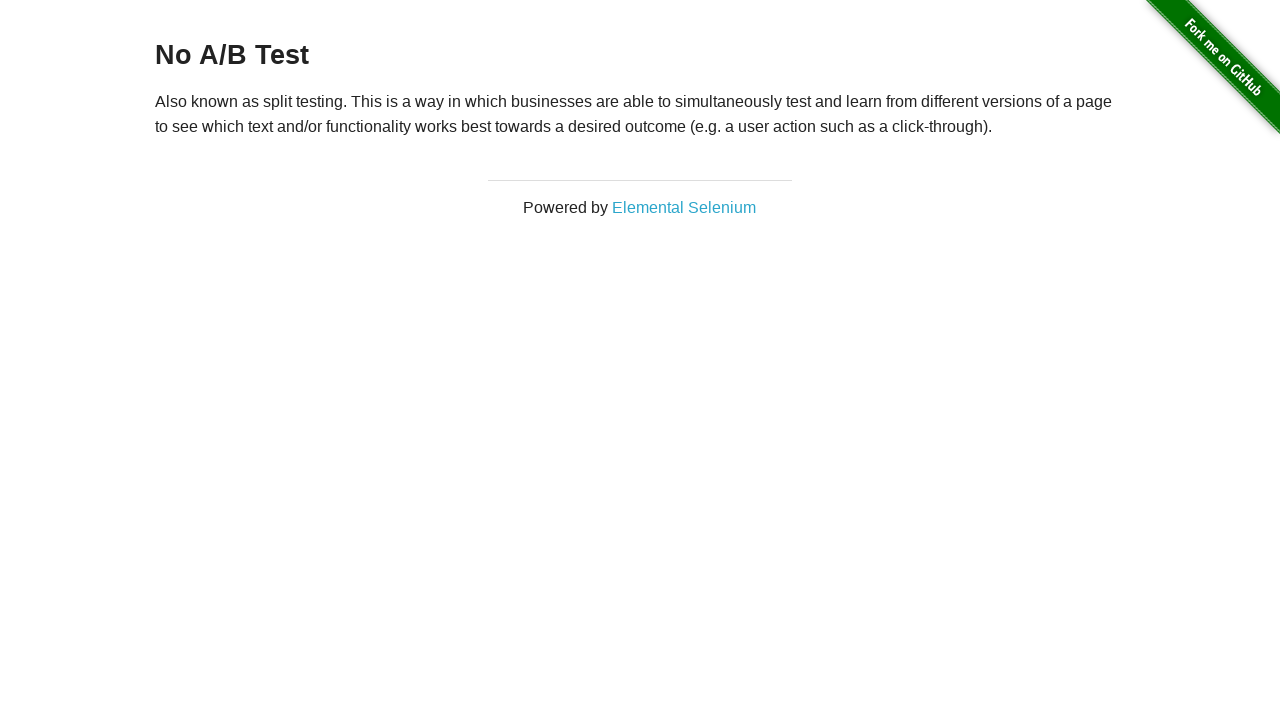

Verified that page displays 'No A/B Test' heading, confirming opt-out cookie works
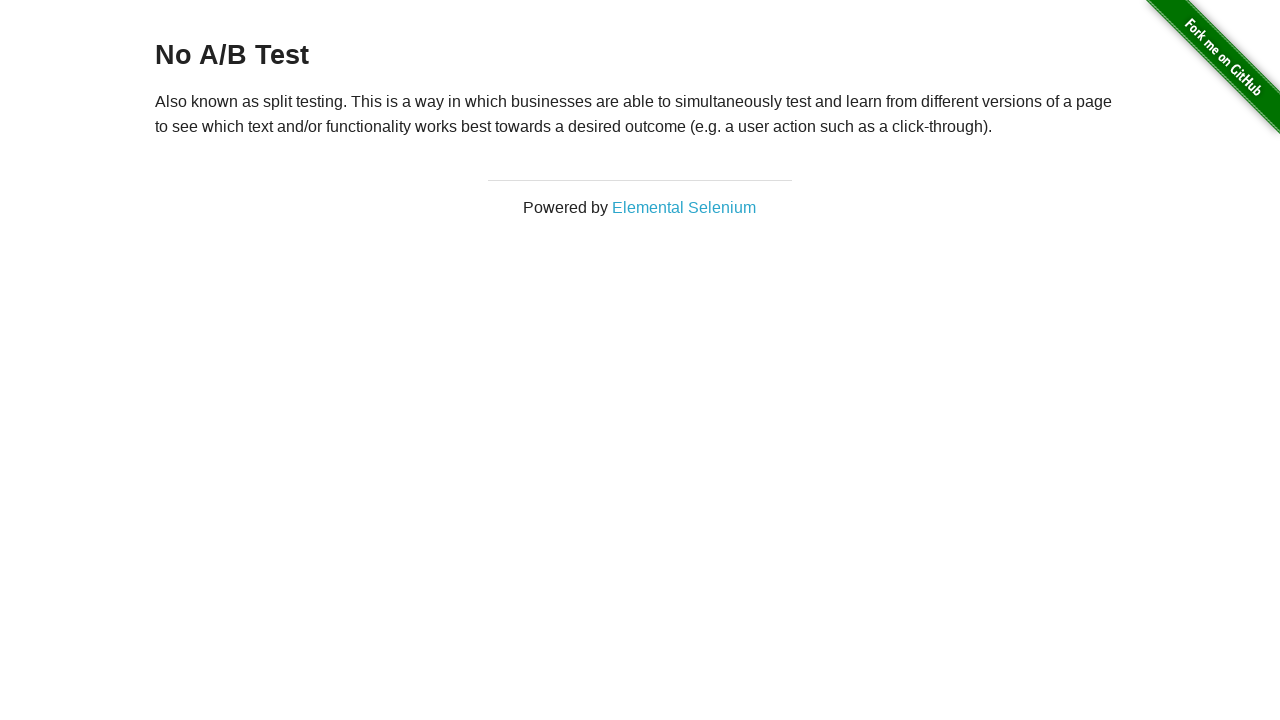

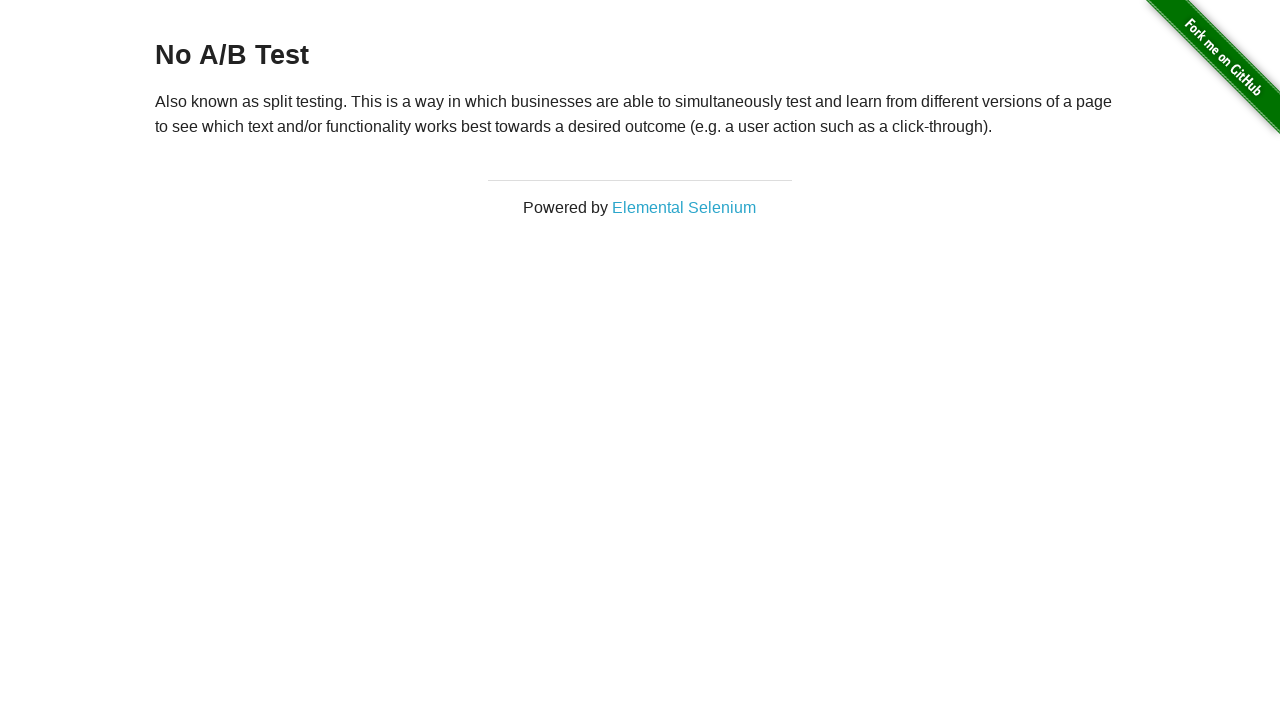